Verifies that category navigation elements are displayed and contain the correct text on the DemoBlaze homepage

Starting URL: https://www.demoblaze.com

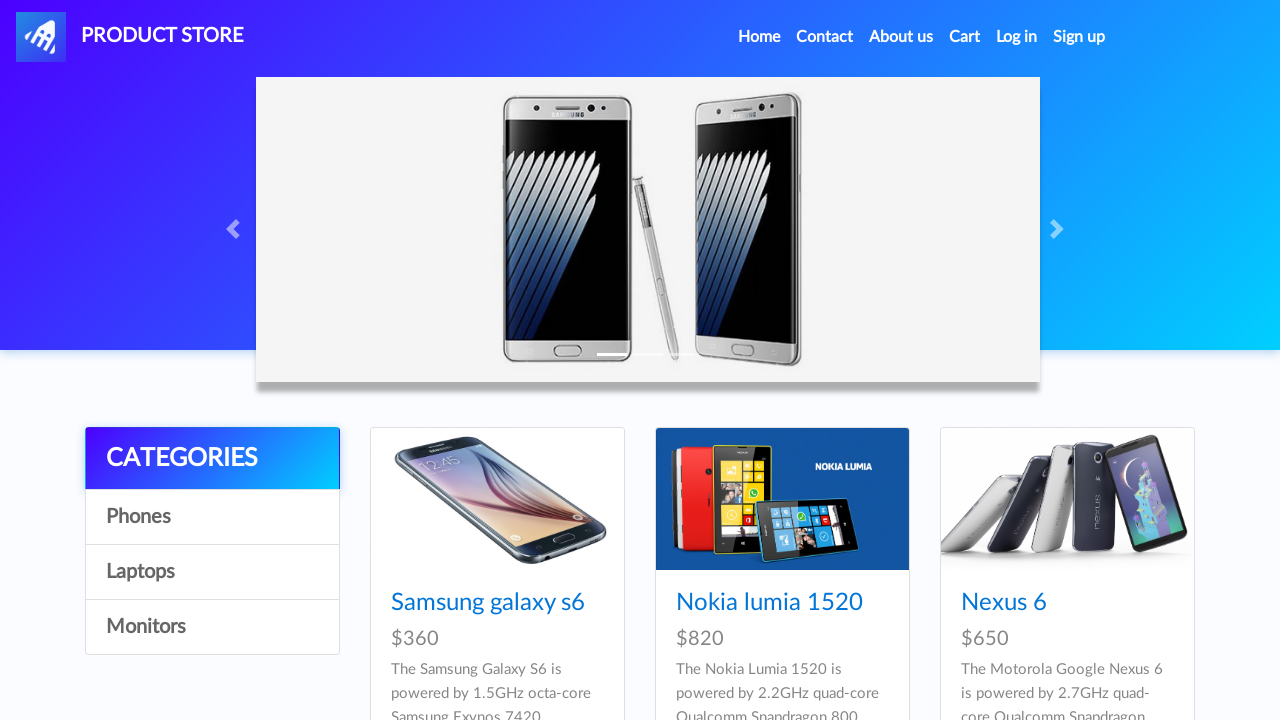

Located CATEGORIES element using nth-child selector
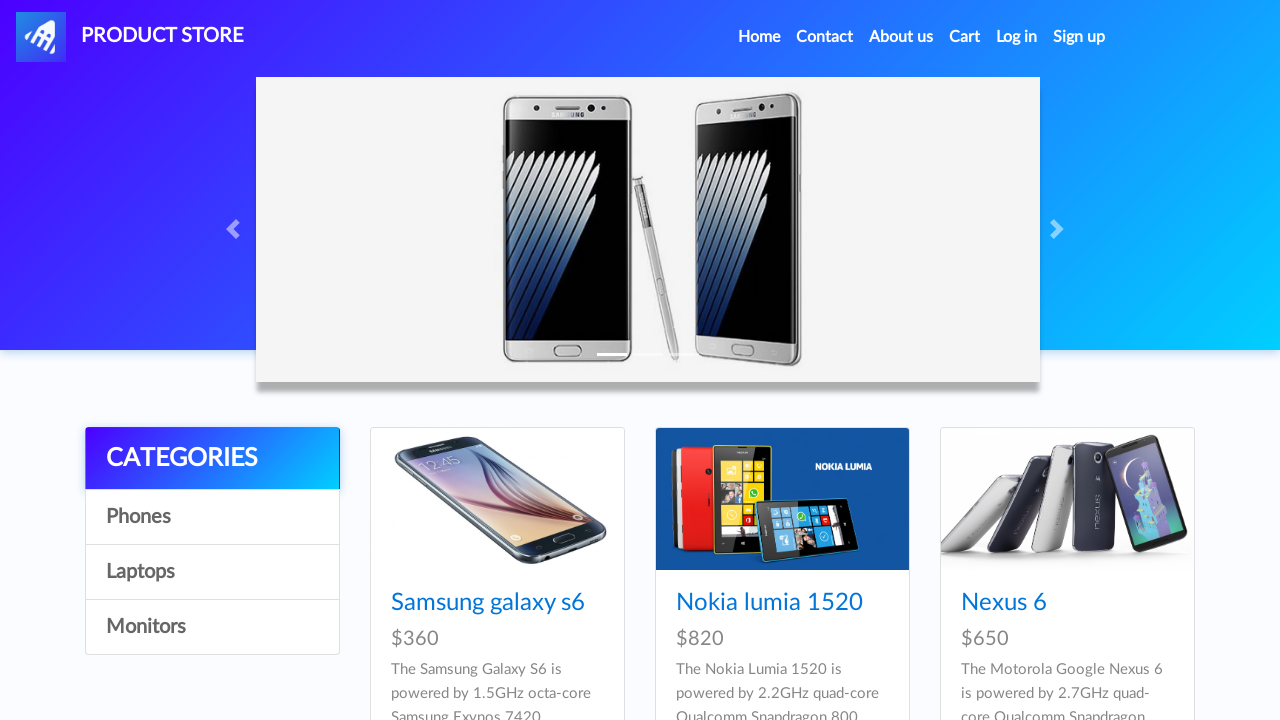

Verified CATEGORIES element is visible
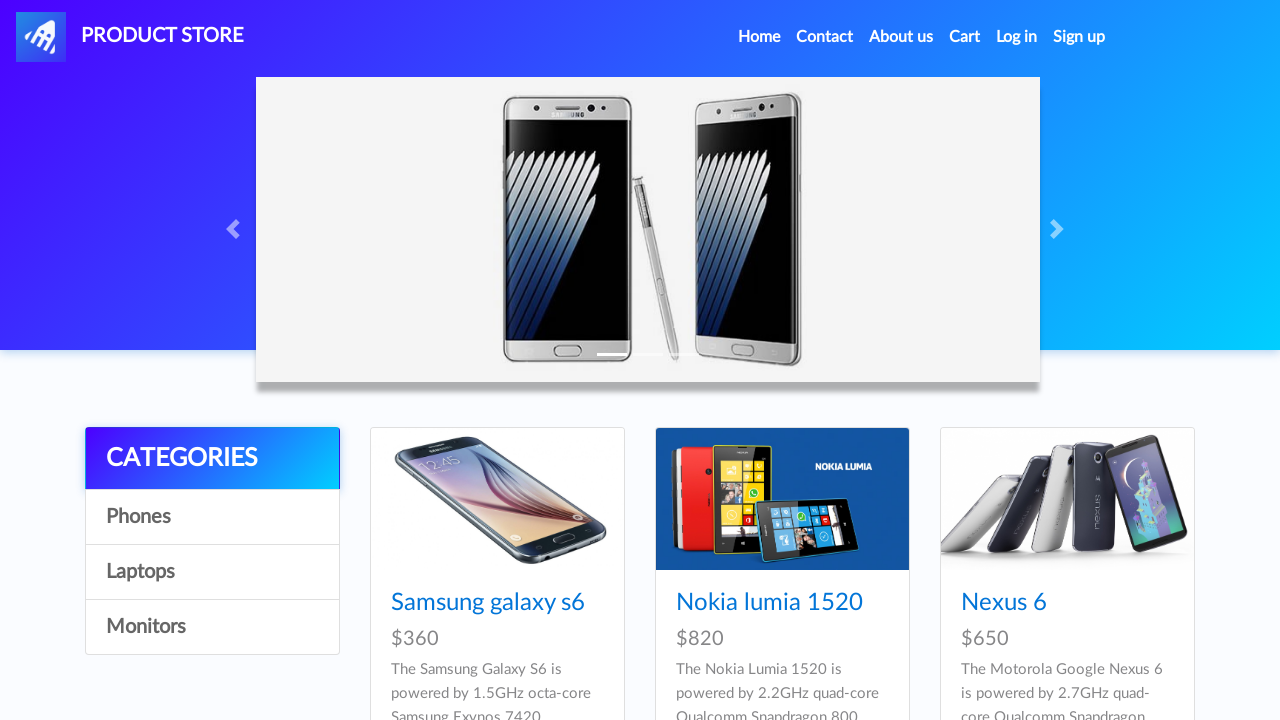

Verified CATEGORIES element is enabled
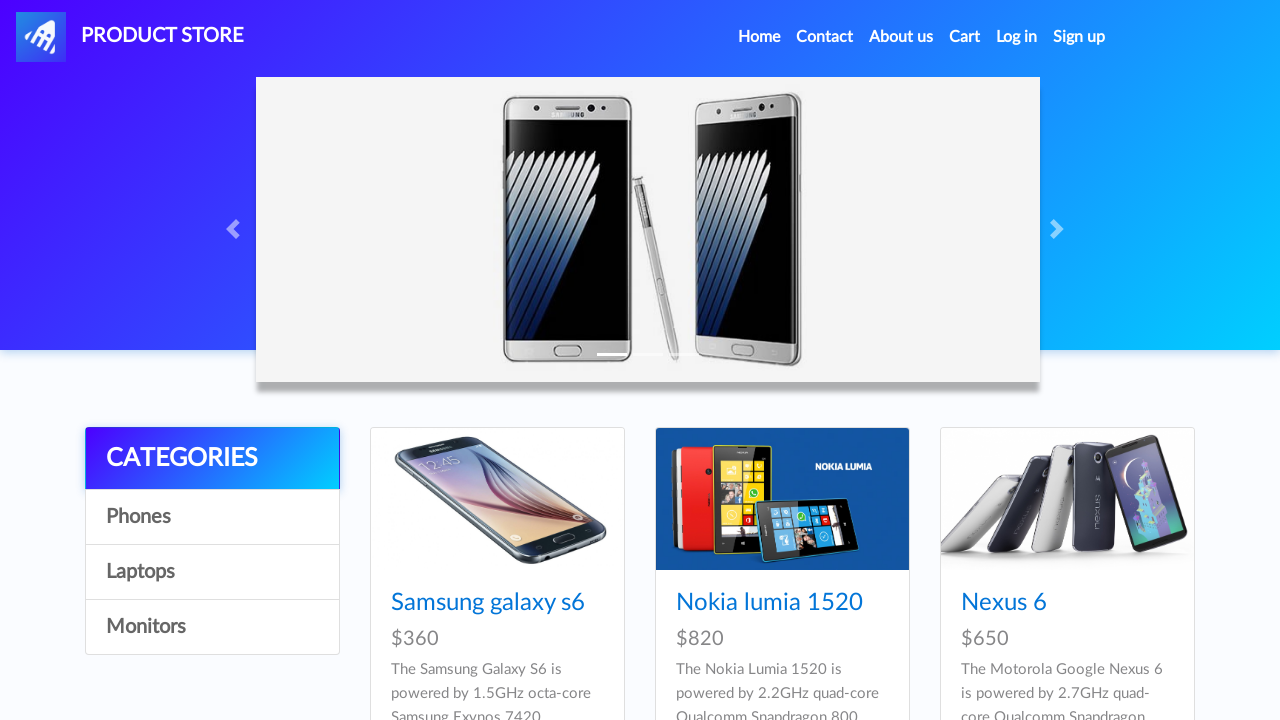

Verified CATEGORIES element contains correct text 'CATEGORIES'
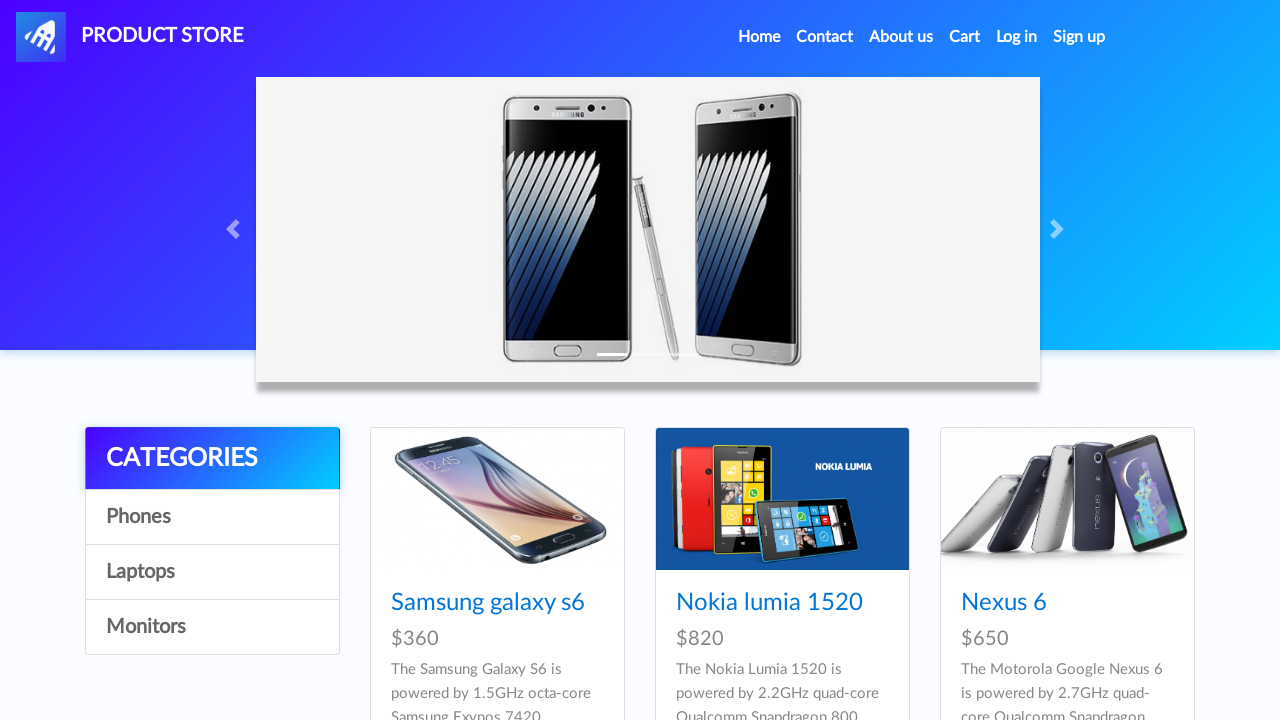

Located Phones element using nth-child selector
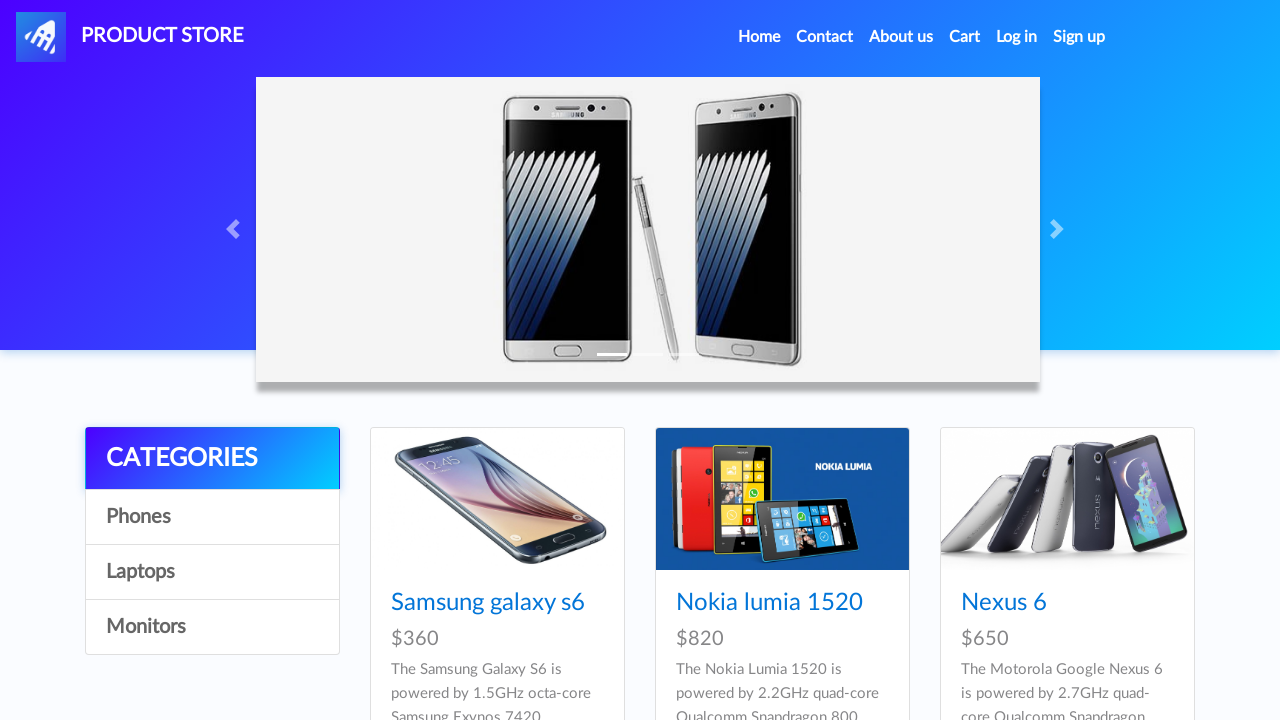

Verified Phones element is visible
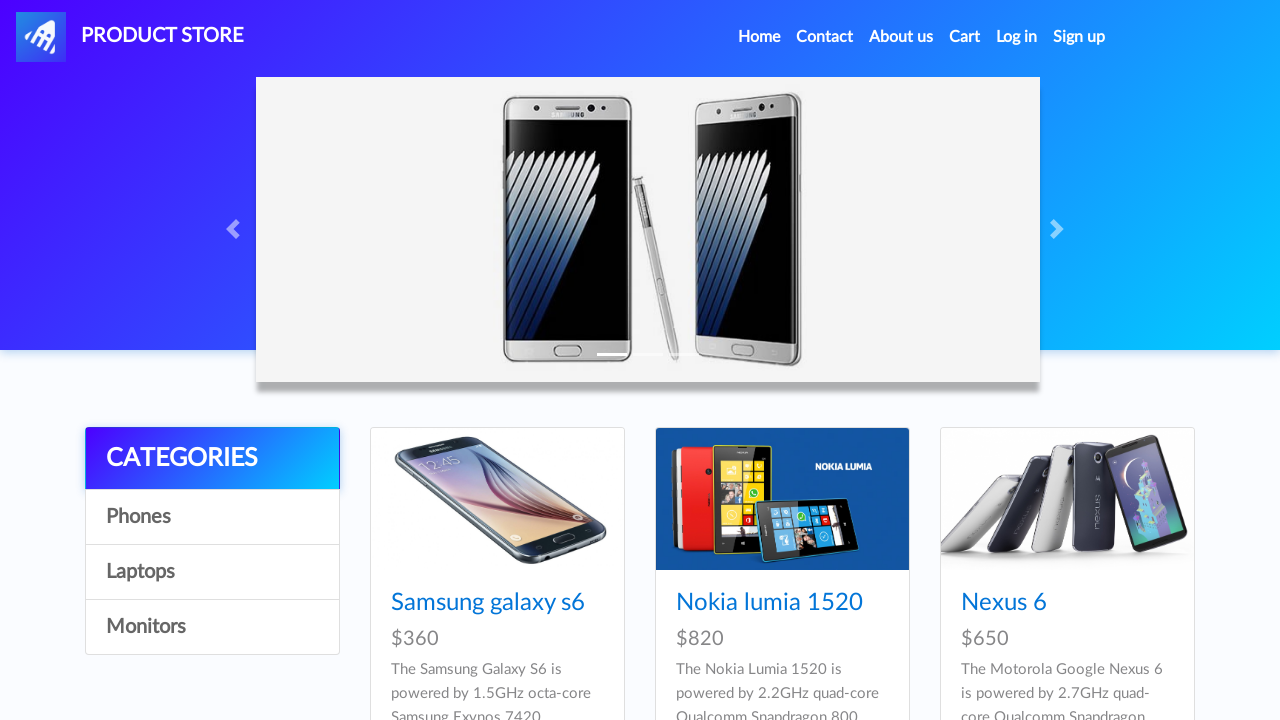

Verified Phones element is enabled
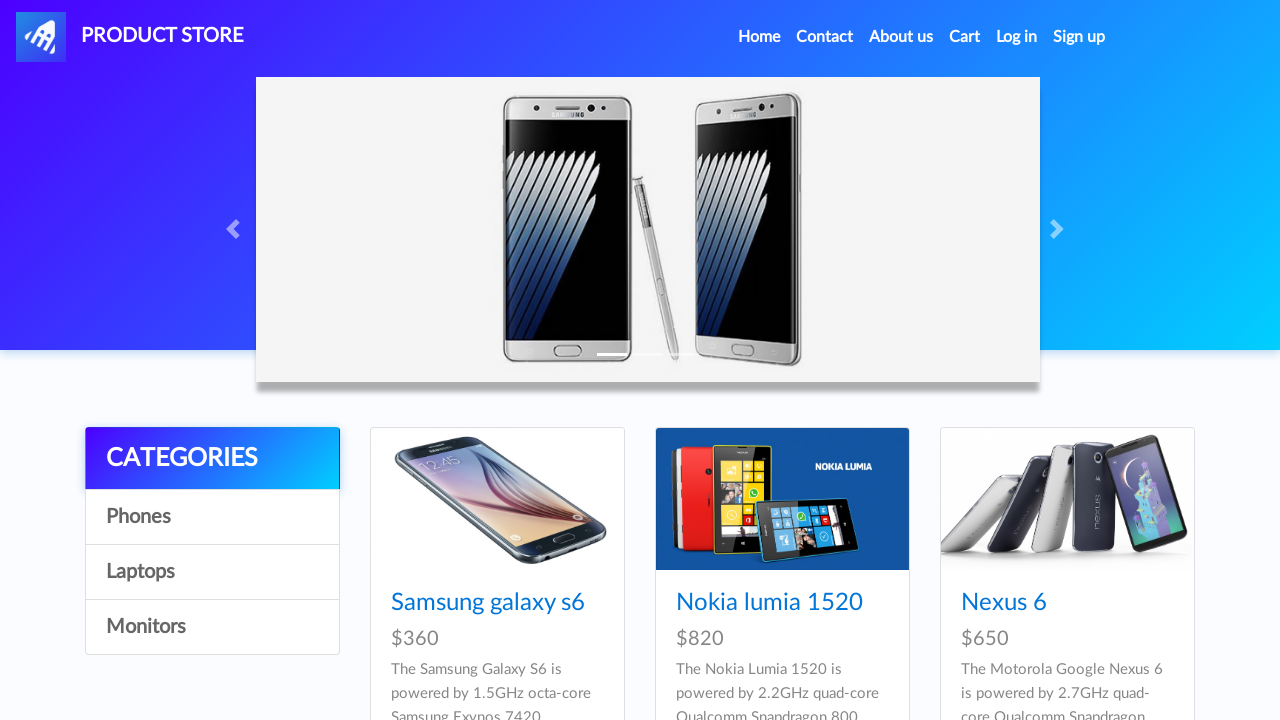

Verified Phones element contains correct text 'Phones'
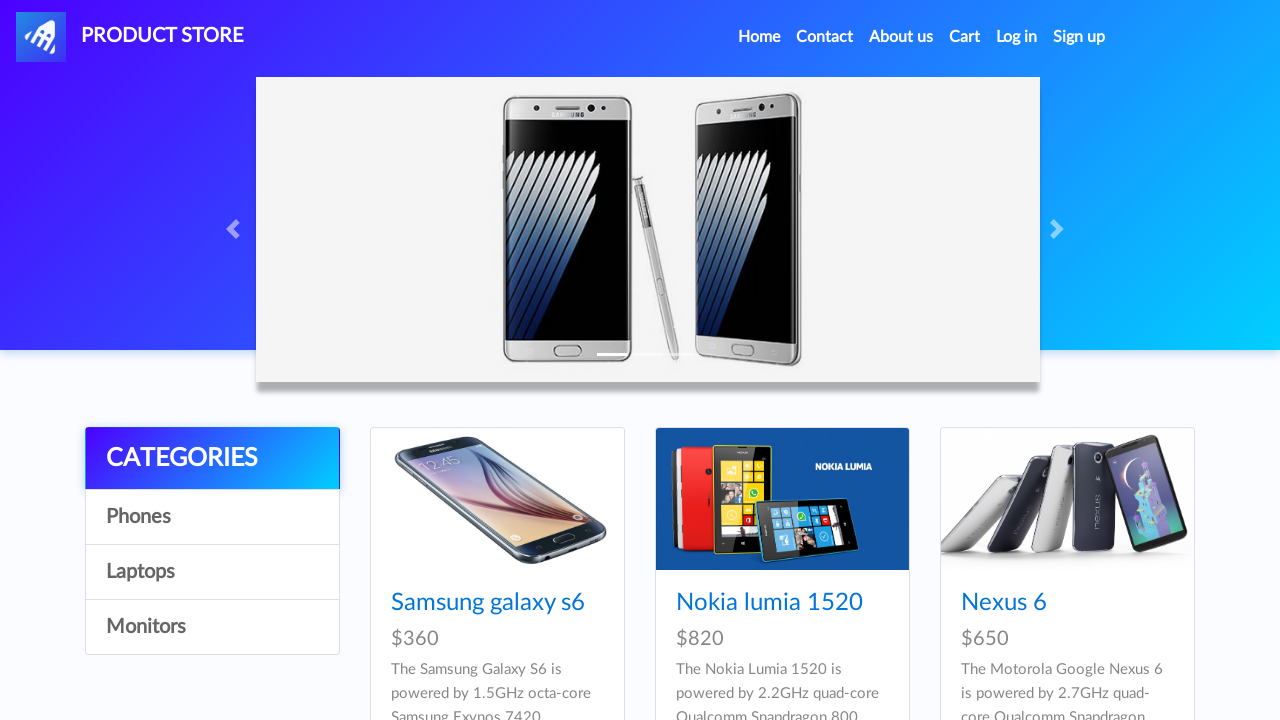

Located Laptops element using nth-child selector
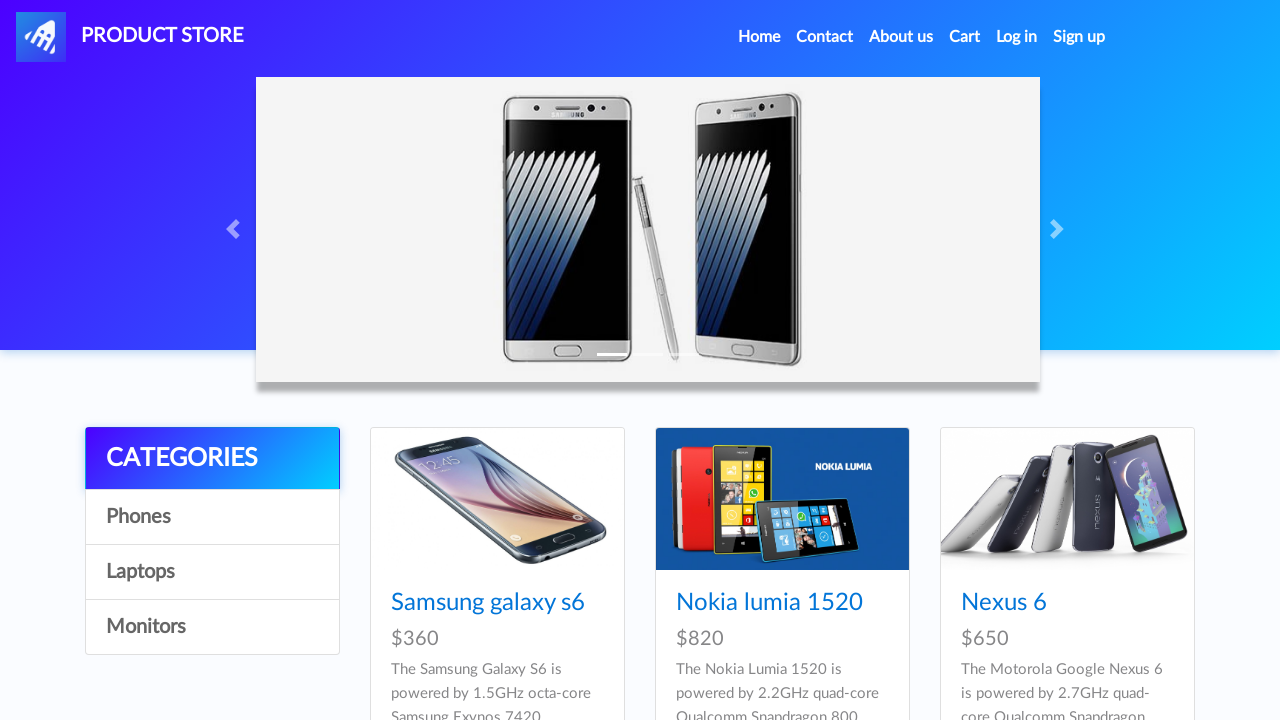

Verified Laptops element is visible
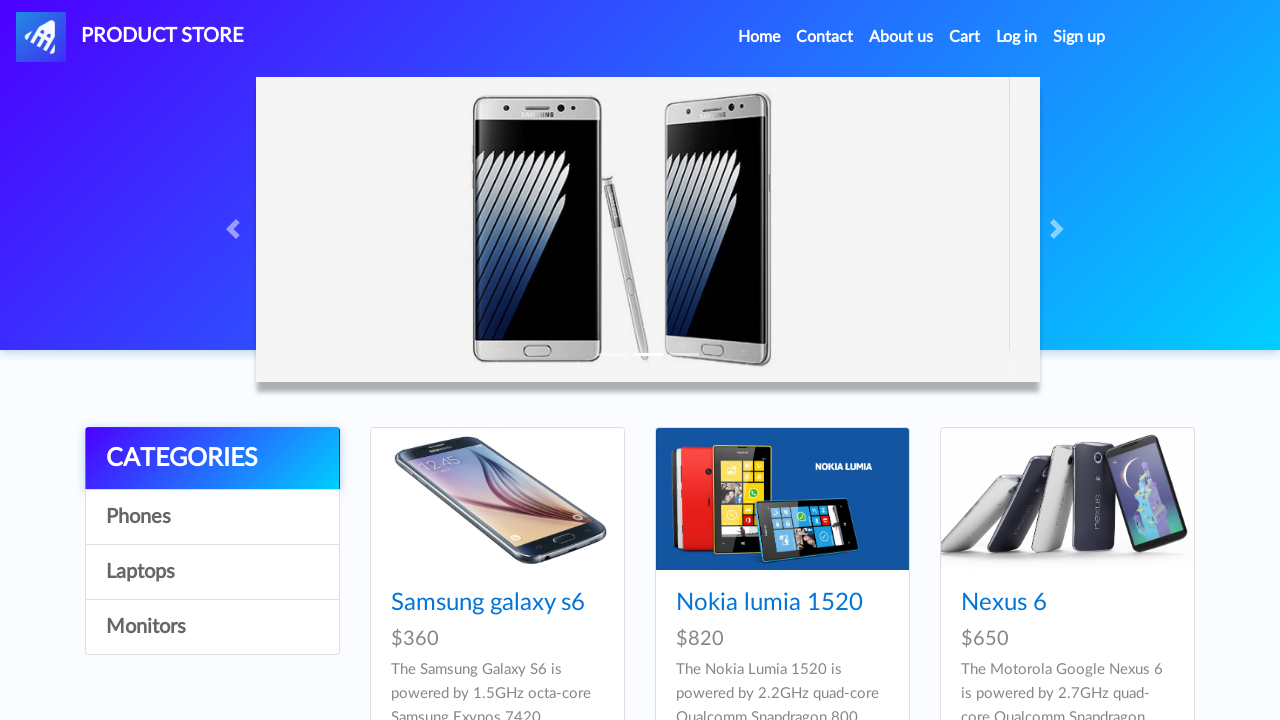

Verified Laptops element is enabled
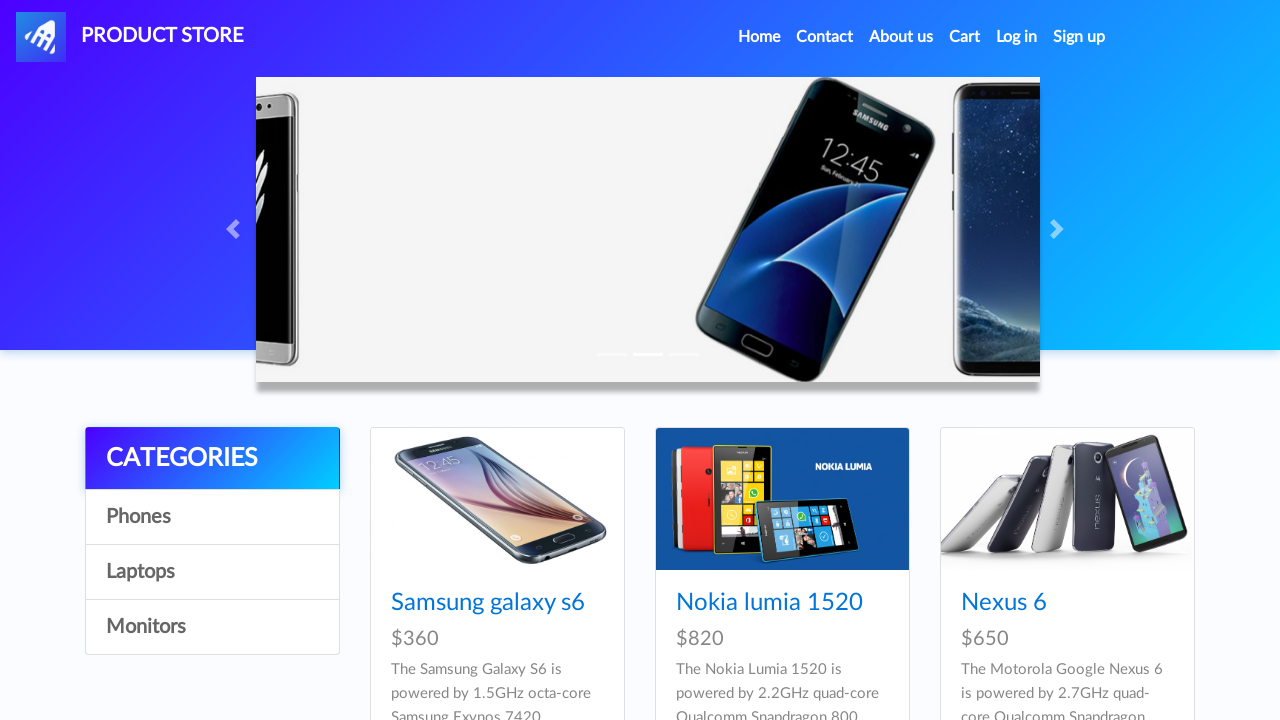

Verified Laptops element contains correct text 'Laptops'
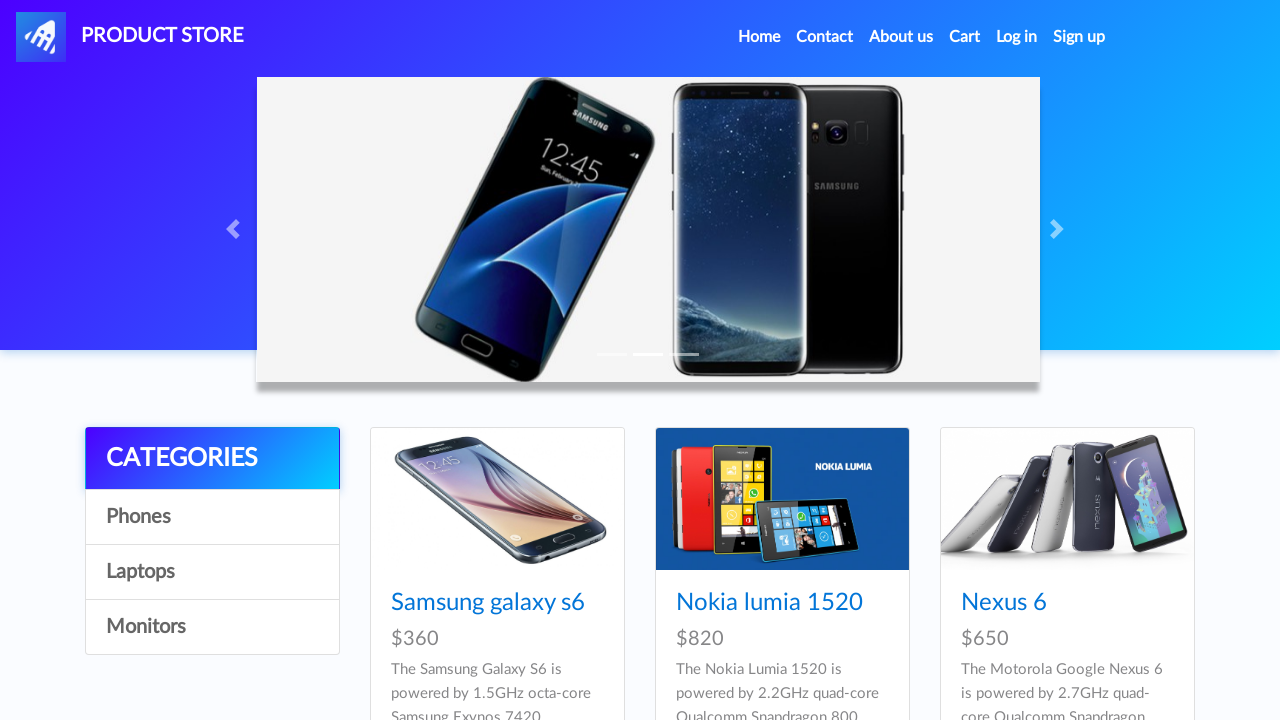

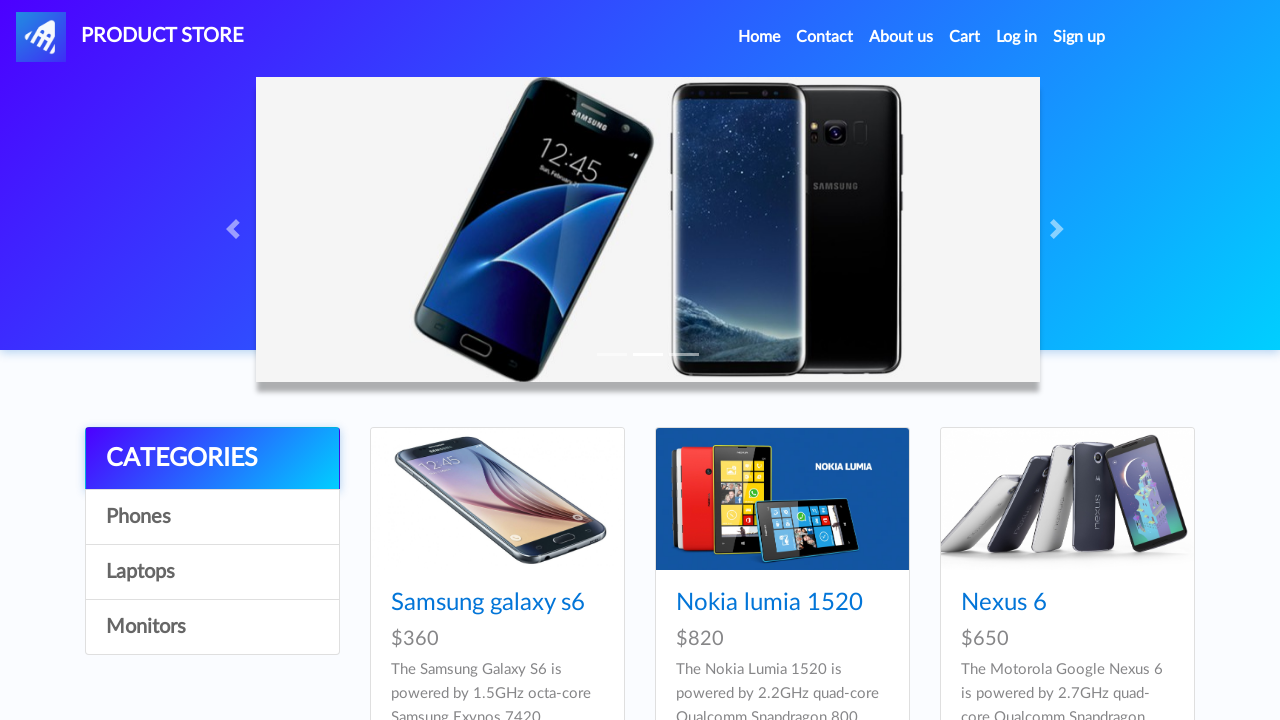